Tests filling a textbox on a demo page by locating an input field by CSS selector and entering a value

Starting URL: http://only-testing-blog.blogspot.com/2014/01/textbox.html

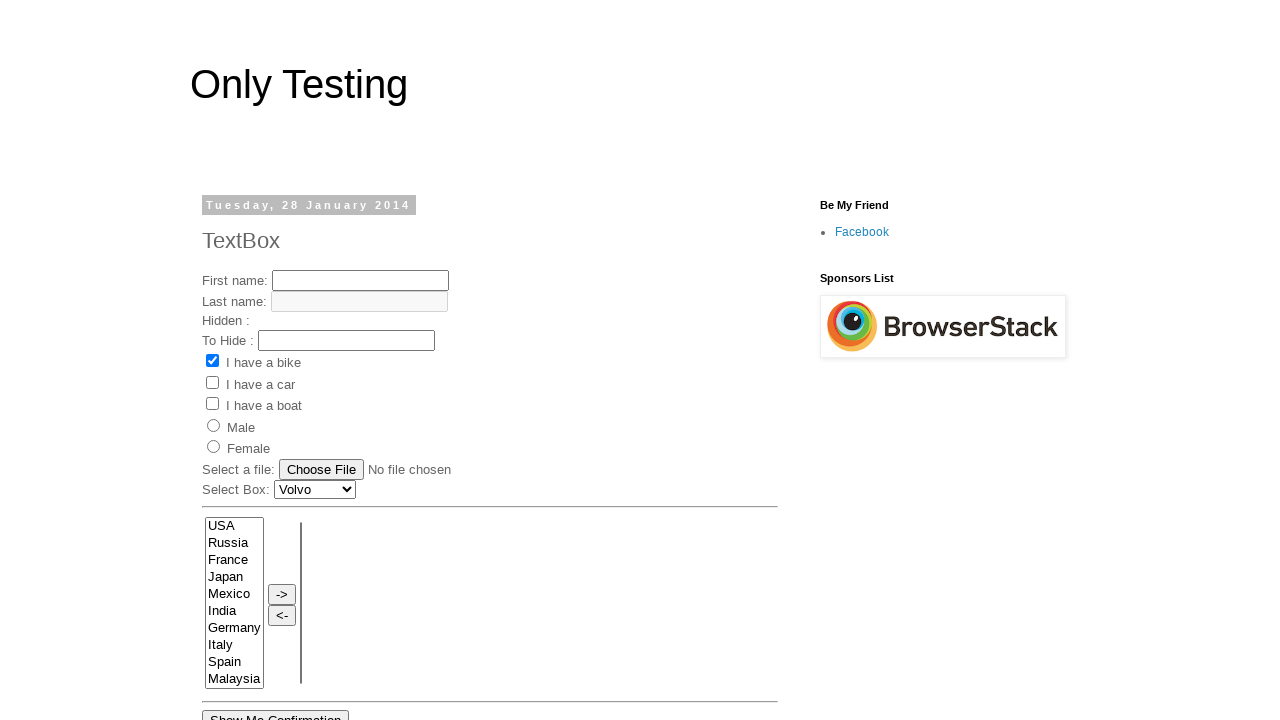

Waited for textbox with id 'text3' to be visible
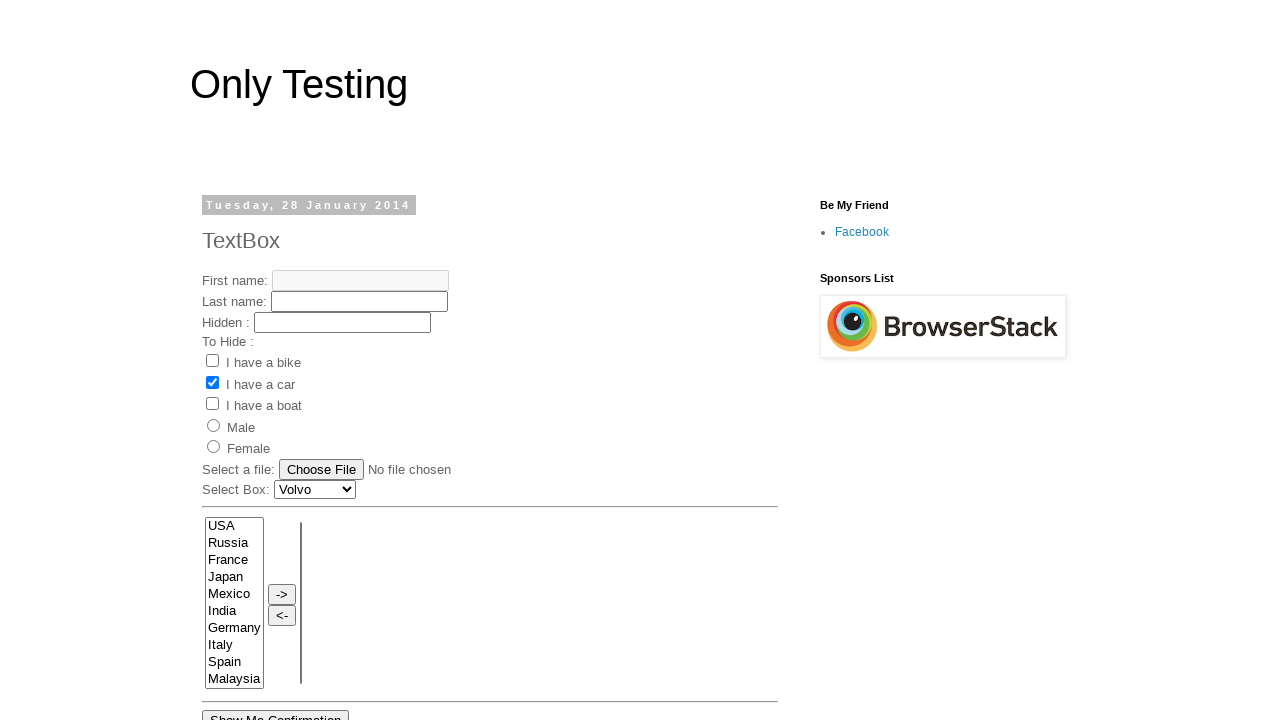

Filled textbox with 'enter value' on #text3
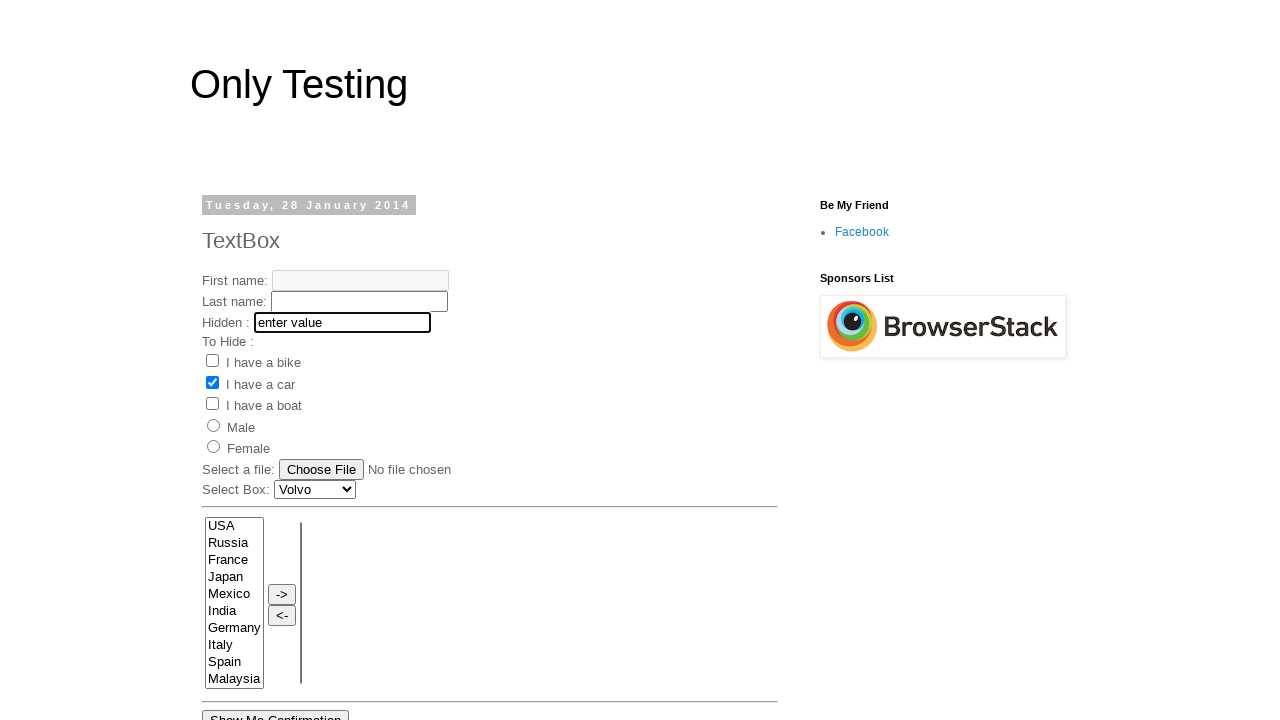

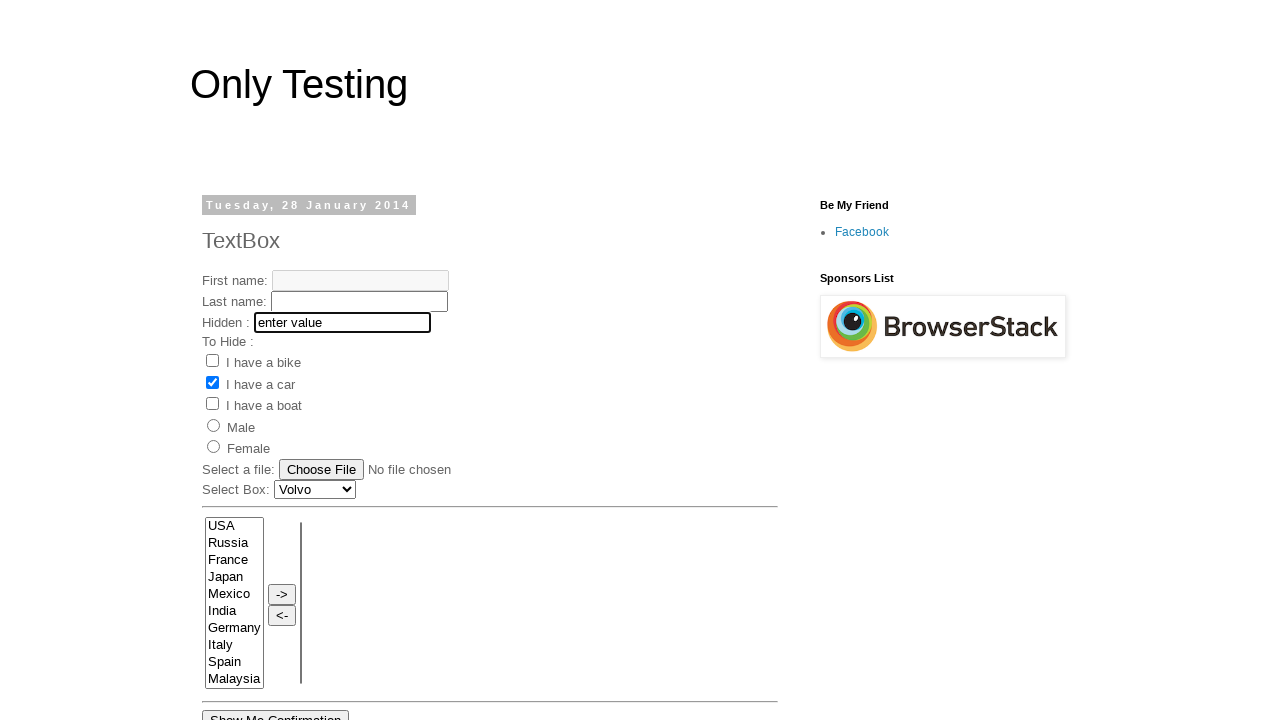